Tests checkbox functionality by verifying default selection states, clicking checkbox #1 to select it, and clicking checkbox #2 to deselect it, then confirming the new states.

Starting URL: https://practice.cydeo.com/checkboxes

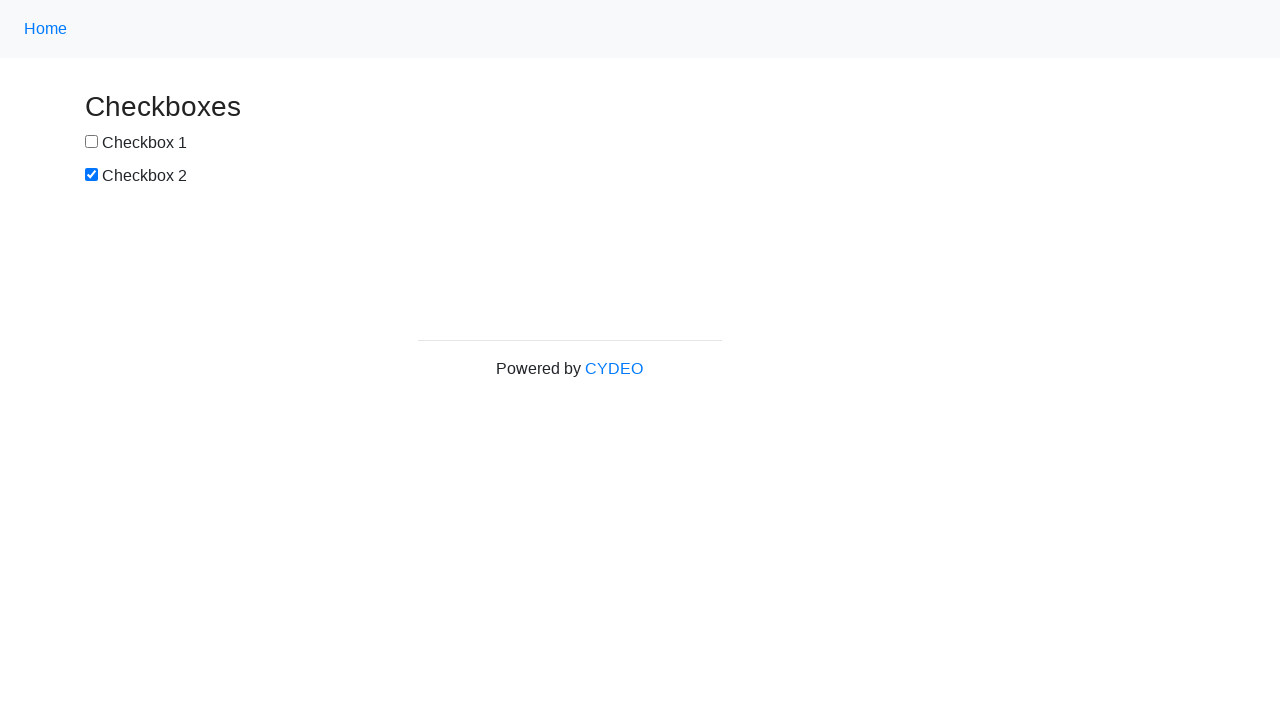

Located checkbox #1 element
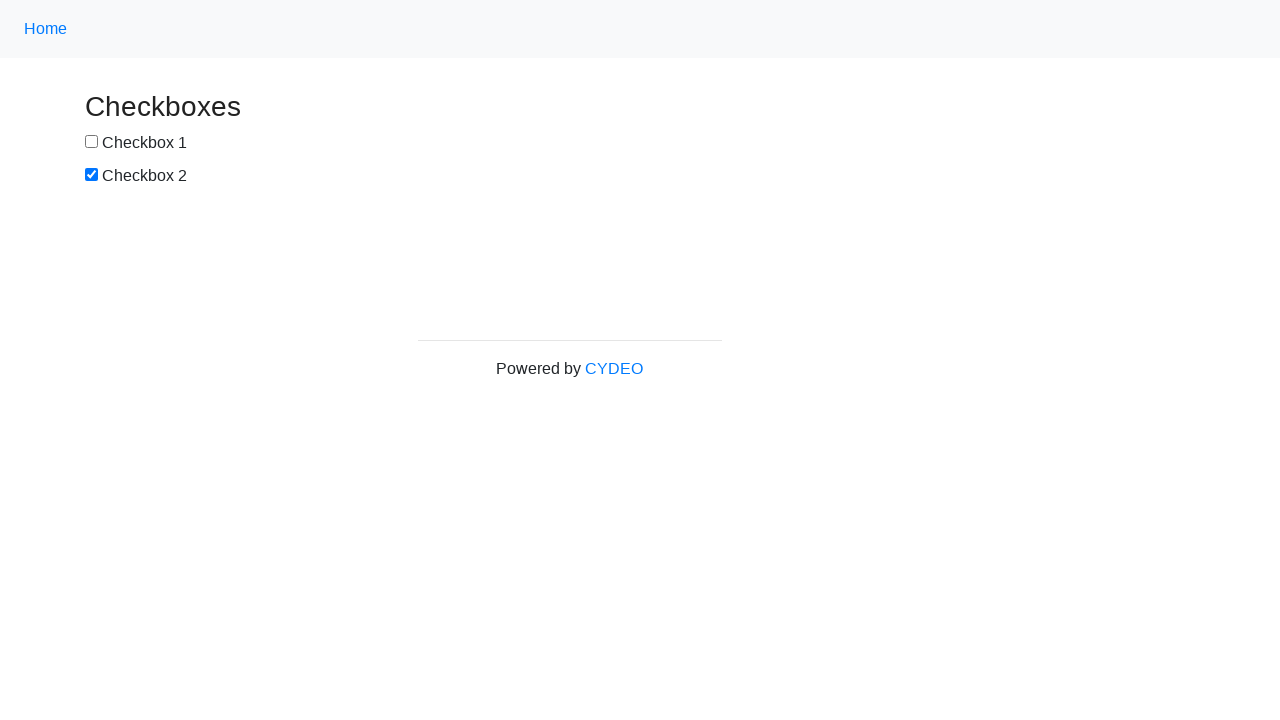

Located checkbox #2 element
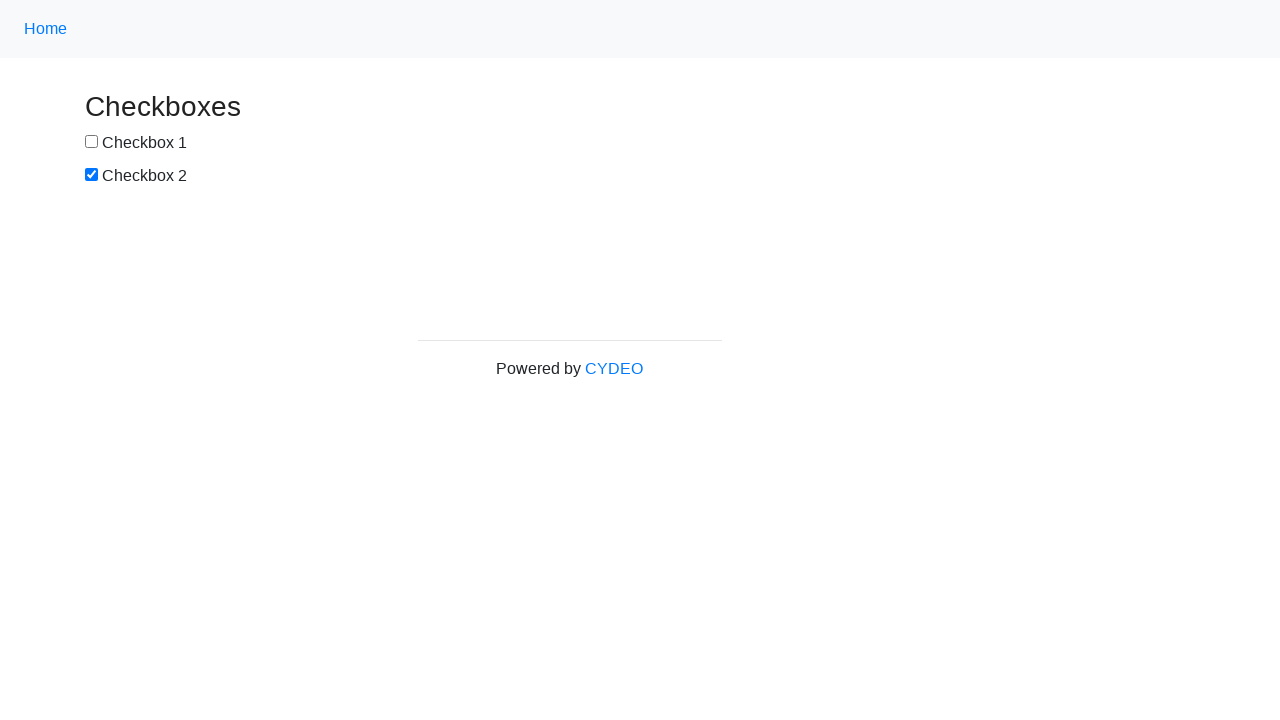

Verified checkbox #1 is not selected by default
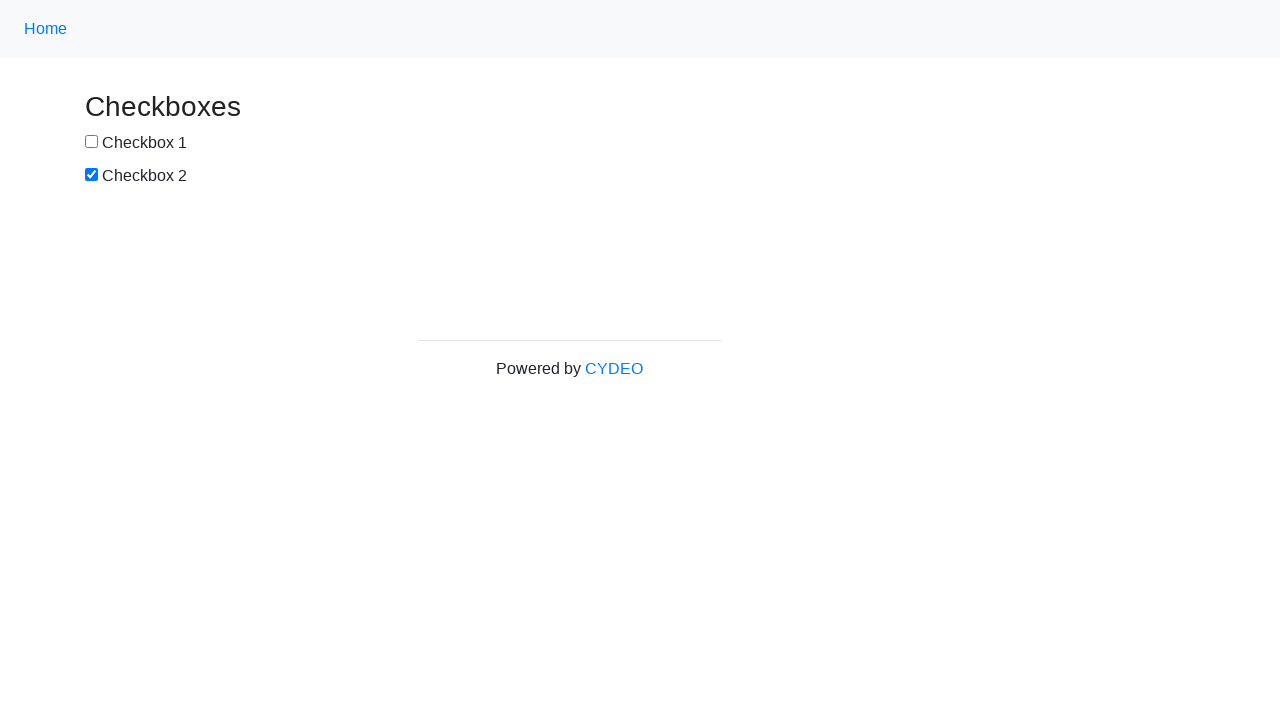

Verified checkbox #2 is selected by default
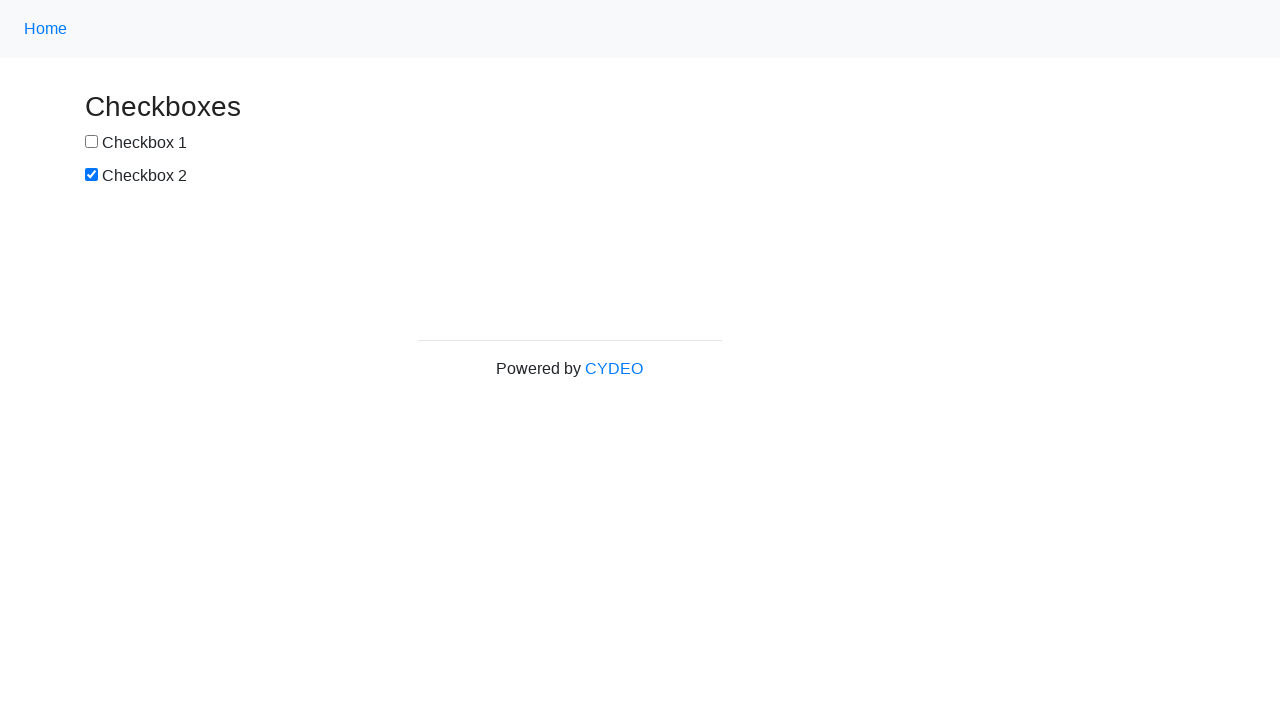

Clicked checkbox #1 to select it at (92, 142) on input[name='checkbox1']
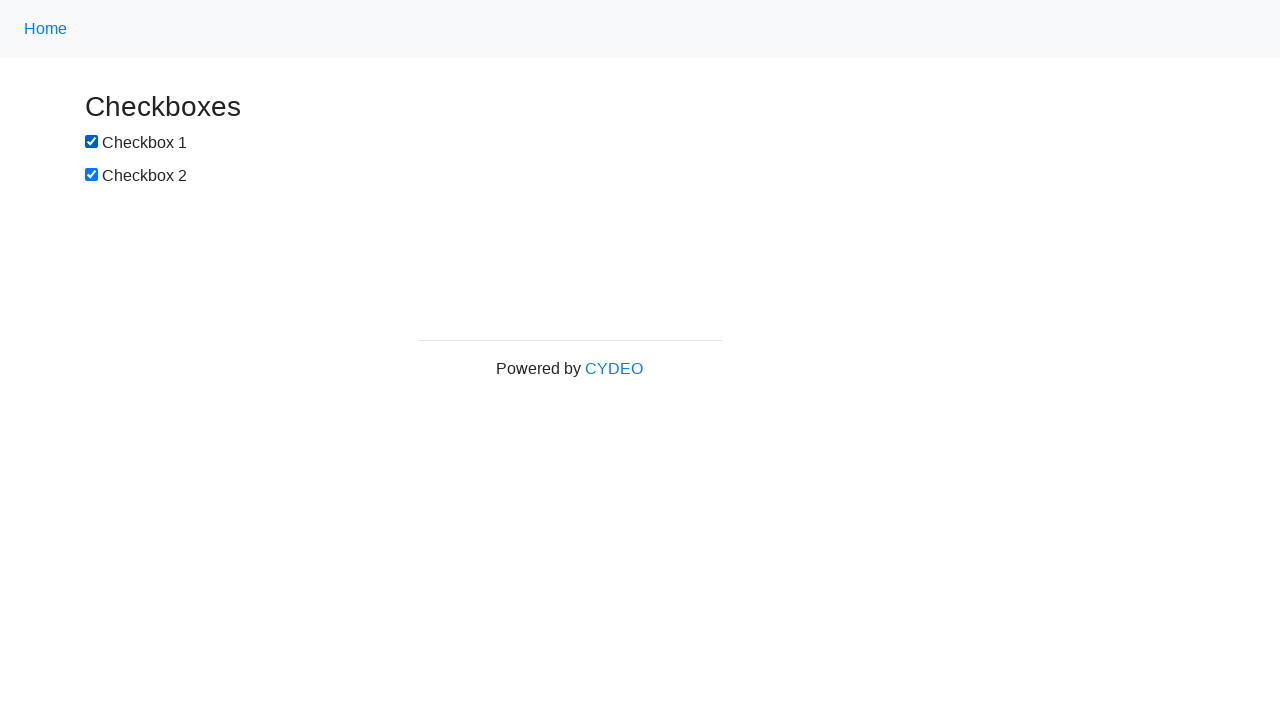

Clicked checkbox #2 to deselect it at (92, 175) on input[name='checkbox2']
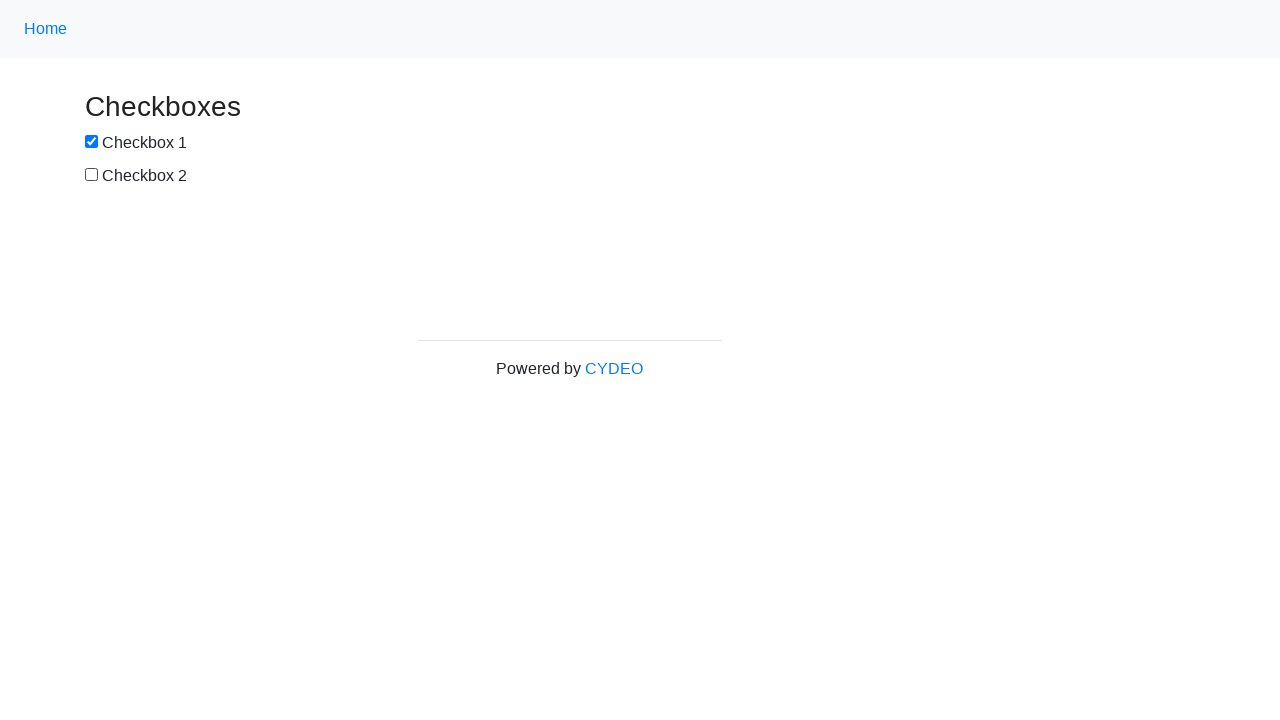

Verified checkbox #1 is now selected
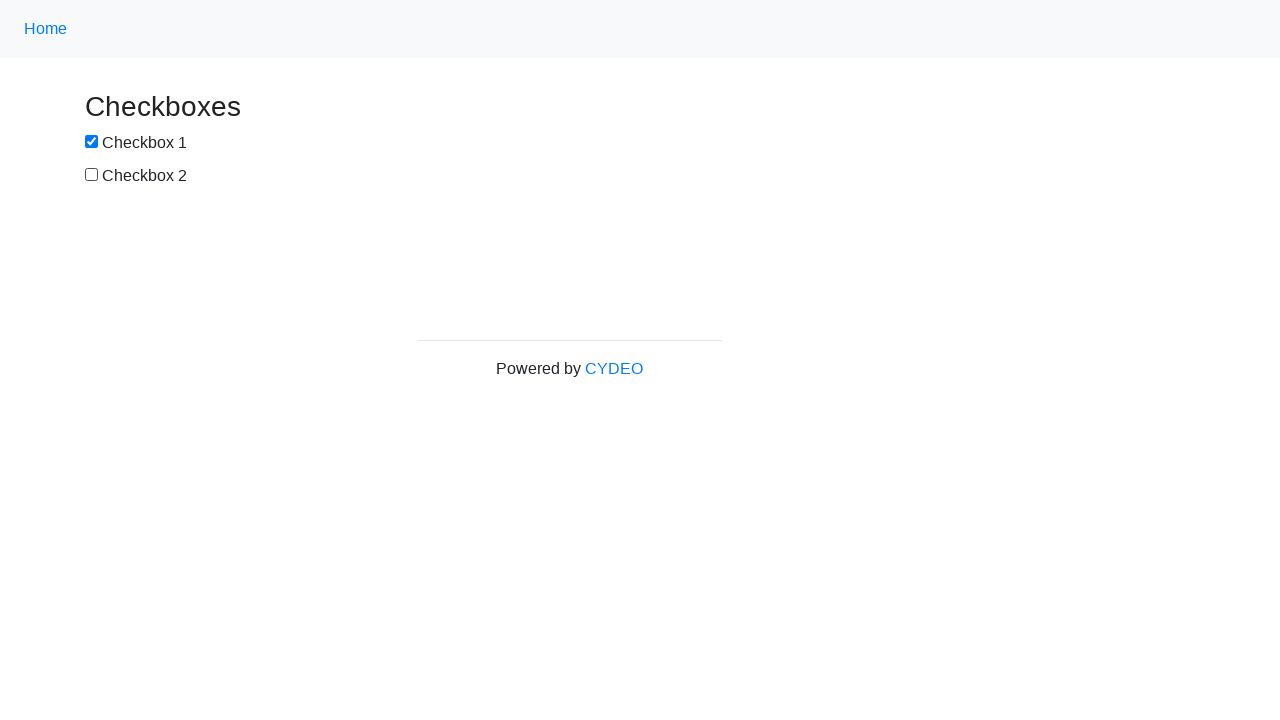

Verified checkbox #2 is now deselected
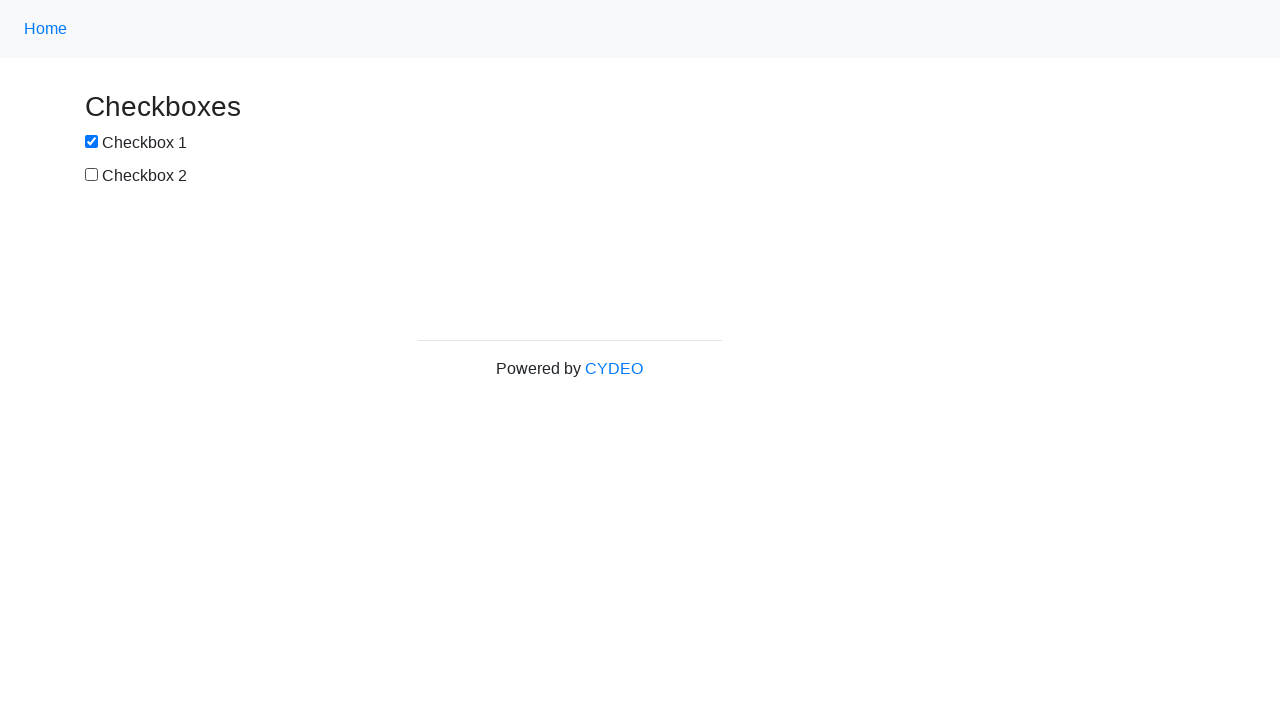

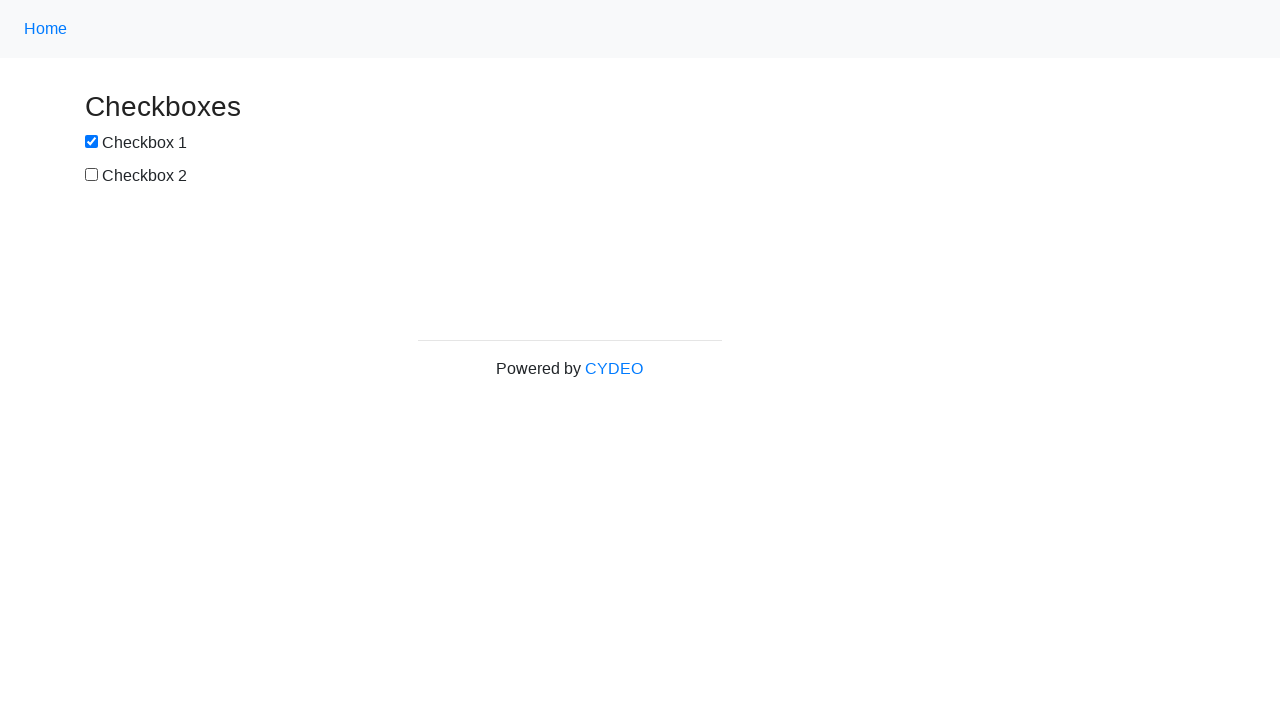